Tests navigation through a sitemap by clicking various page links and navigating back to the sitemap repeatedly to verify link accessibility.

Starting URL: https://www.getcalley.com/page-sitemap.xml

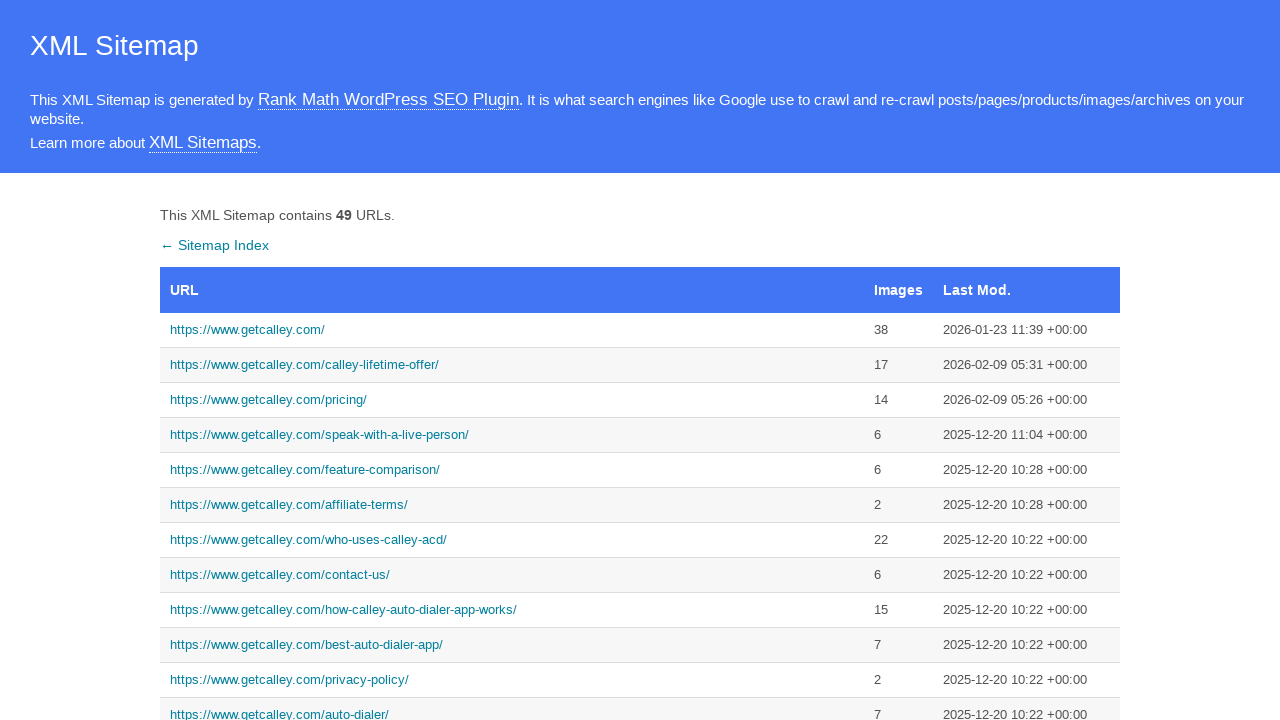

Clicked on main homepage link from sitemap at (512, 330) on text=https://www.getcalley.com/
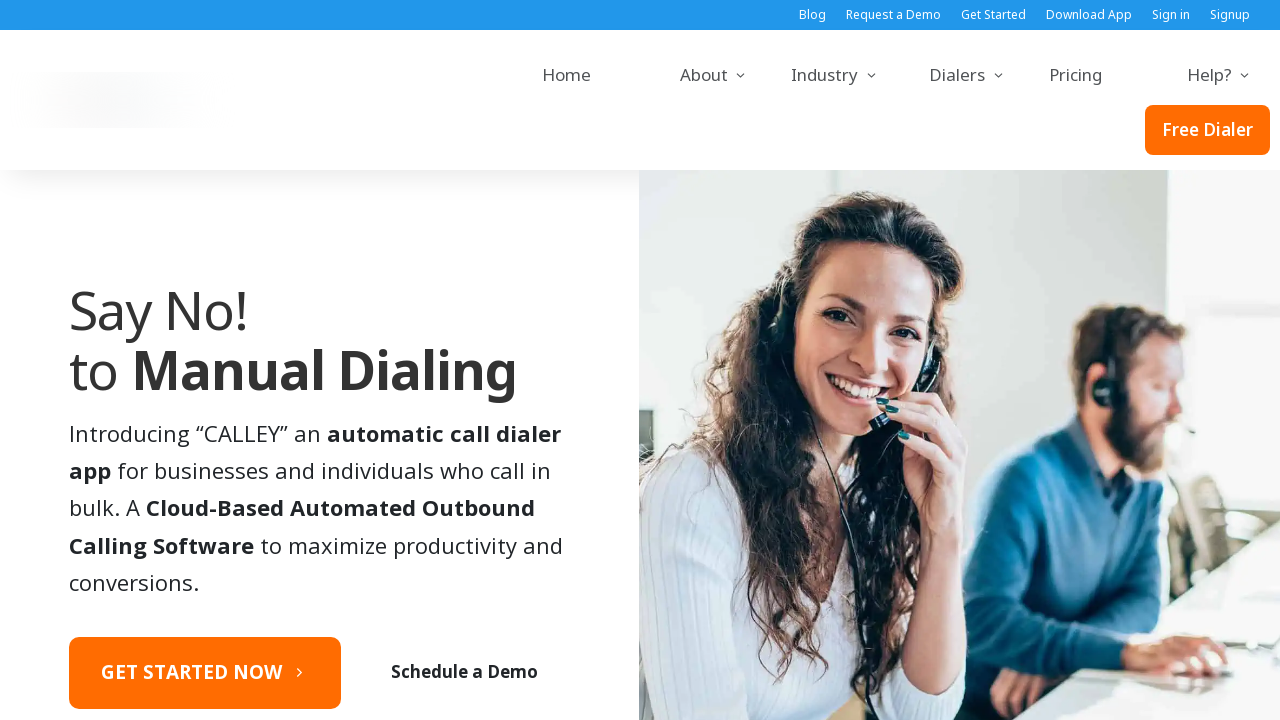

Homepage loaded successfully
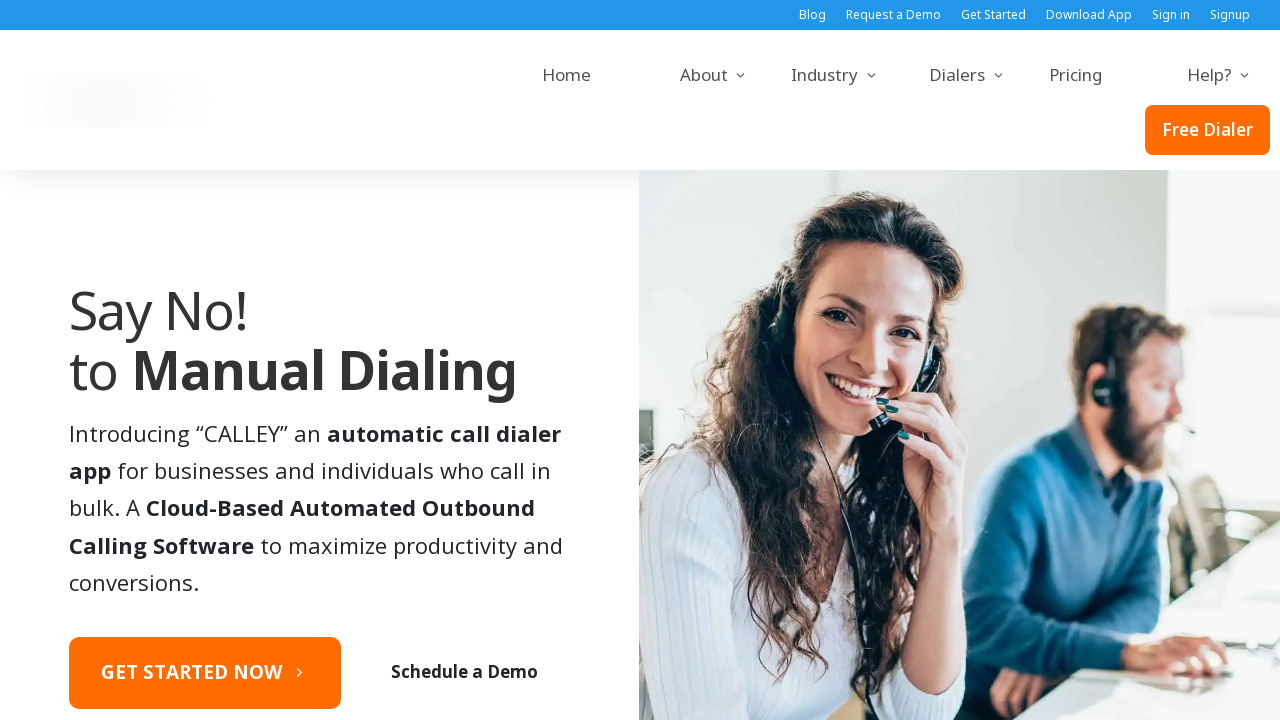

Navigated back to sitemap
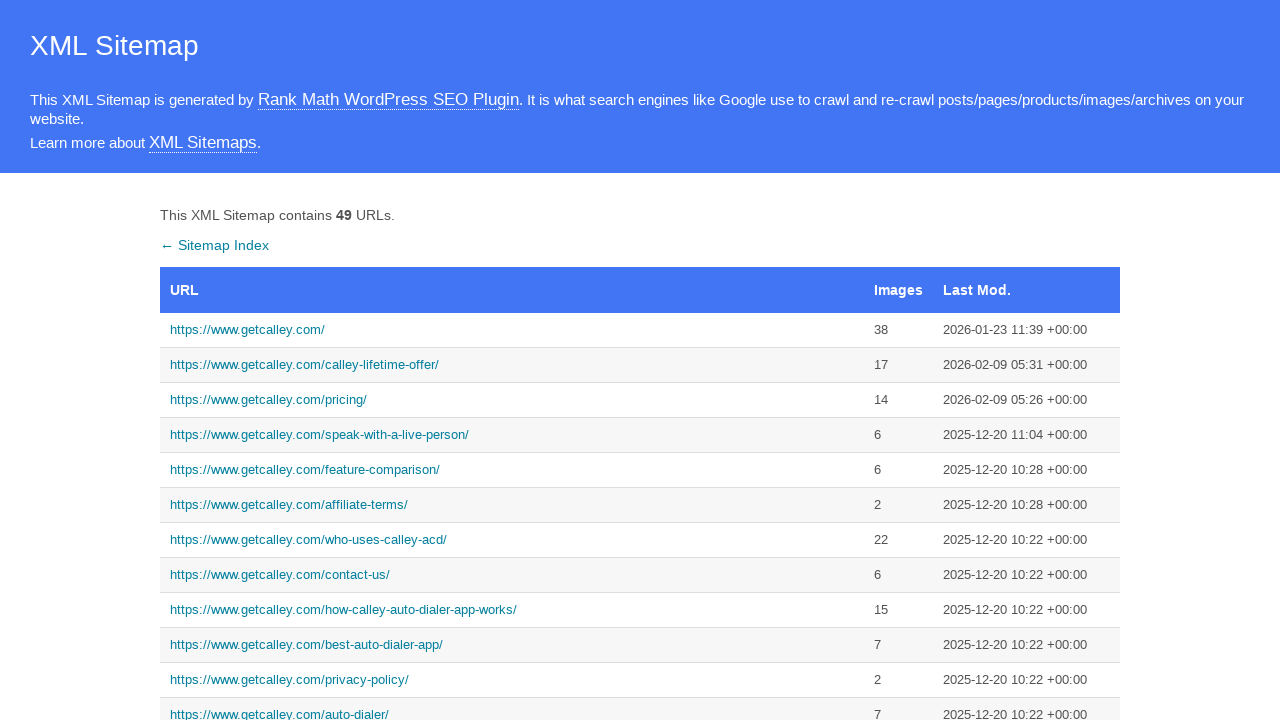

Clicked on call from browser page link at (512, 360) on text=https://www.getcalley.com/calley-call-from-browser/
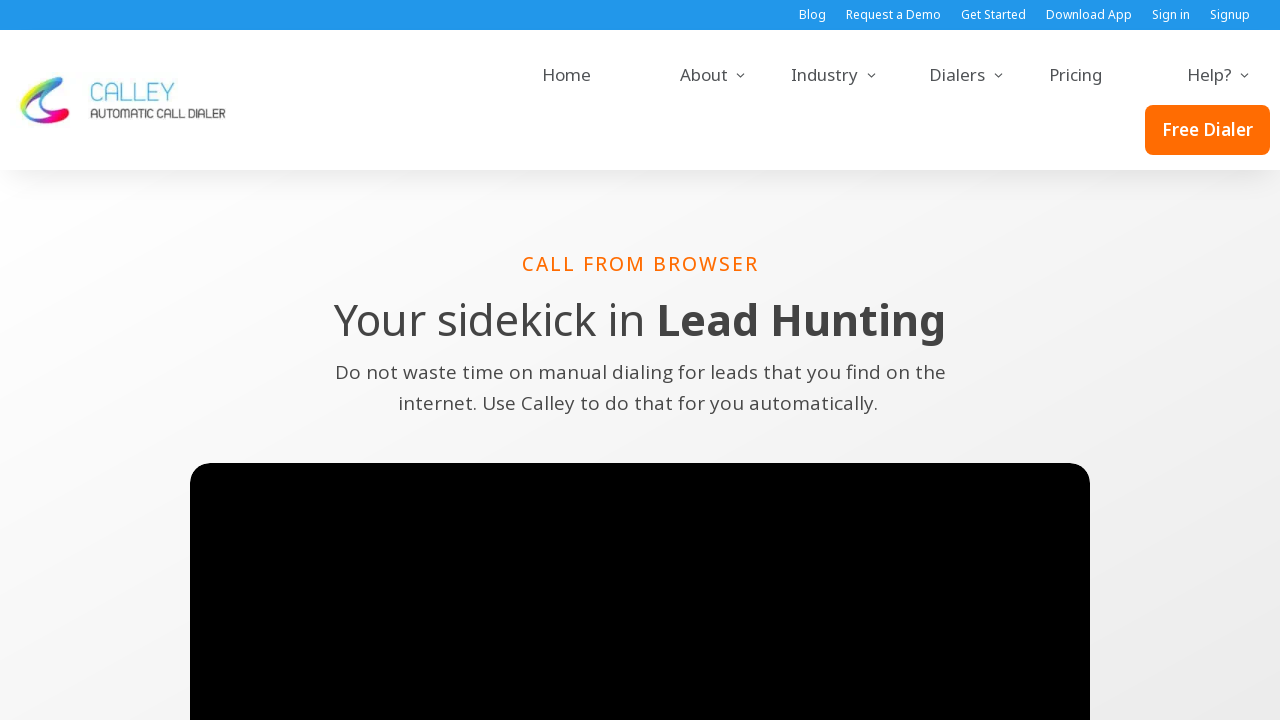

Call from browser page loaded successfully
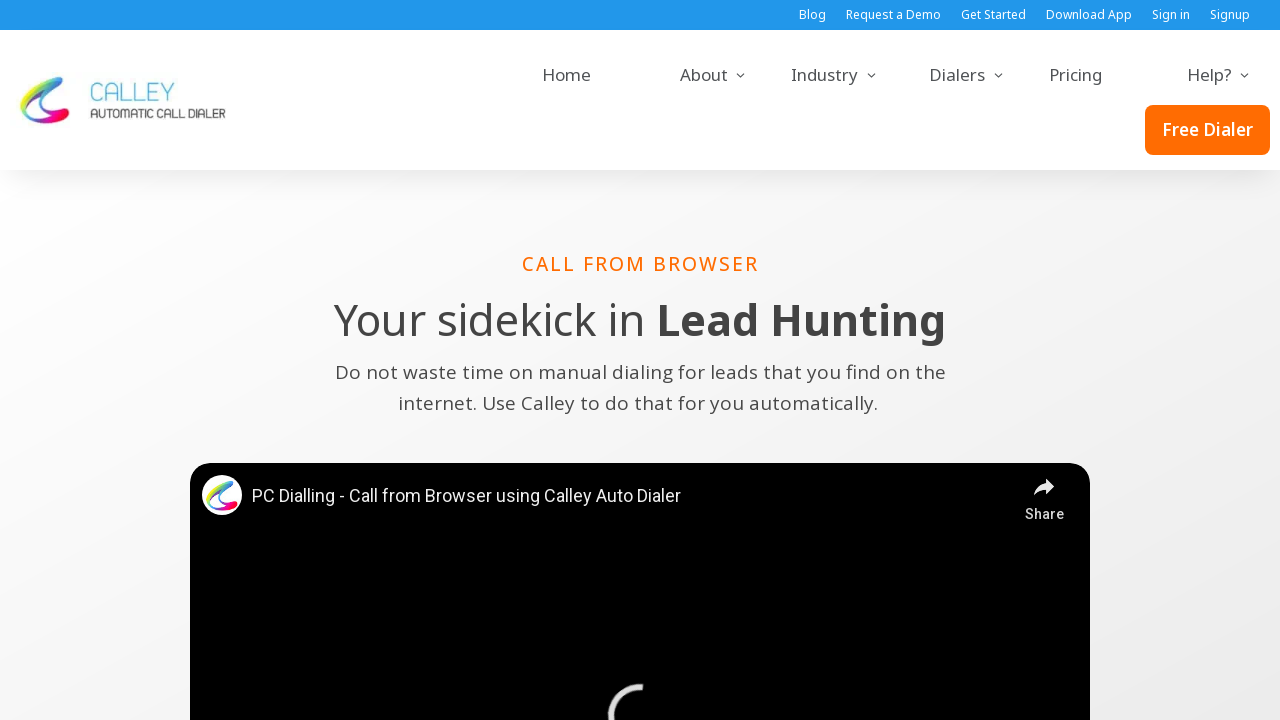

Navigated back to sitemap
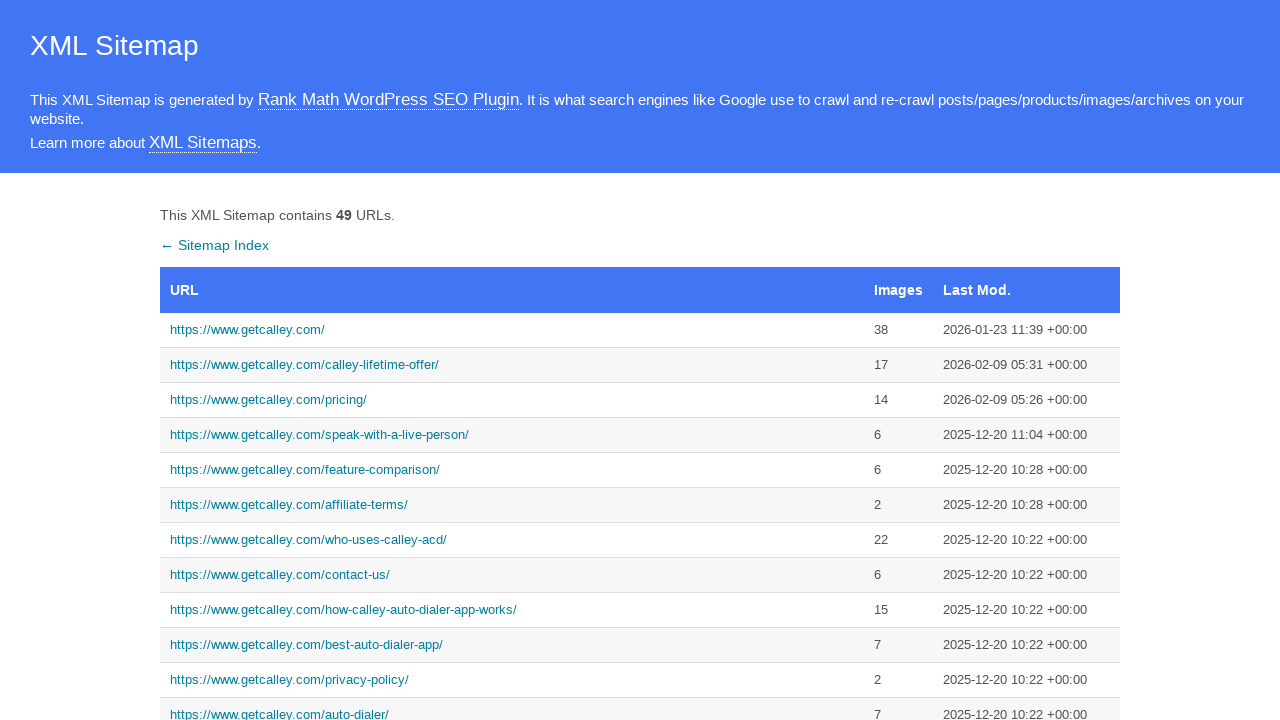

Clicked on pro features page link at (512, 360) on text=https://www.getcalley.com/calley-pro-features/
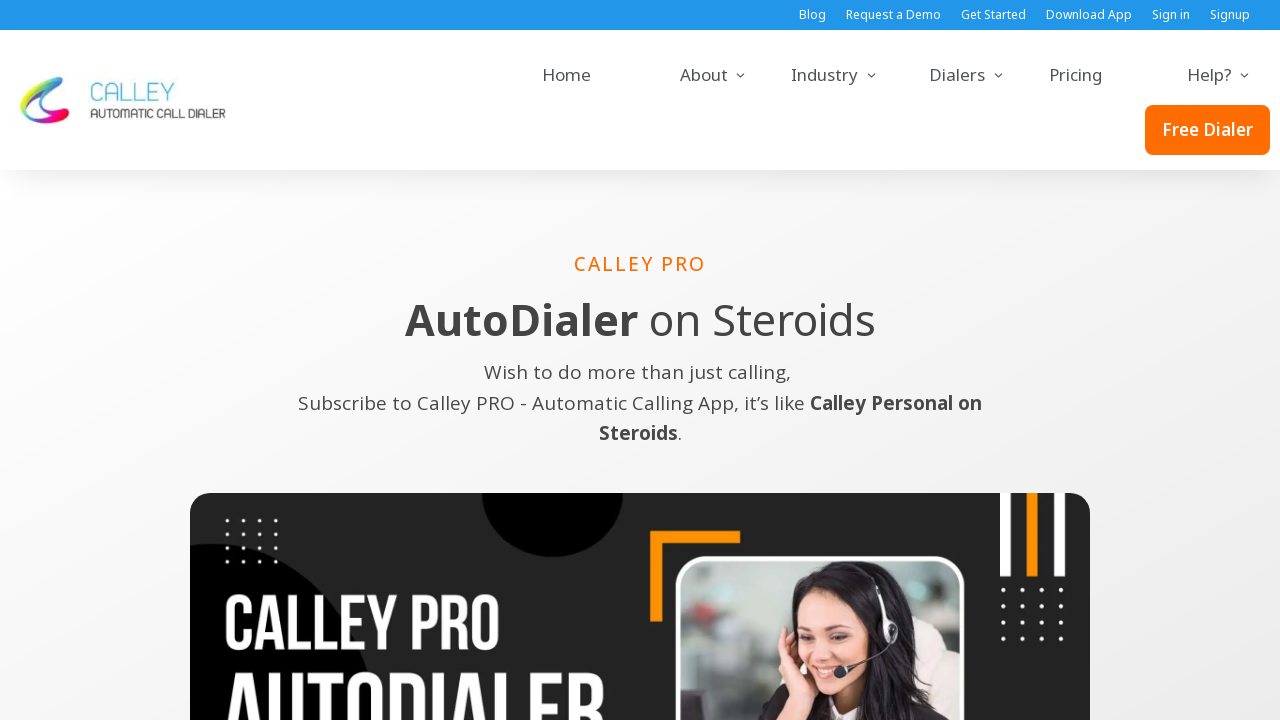

Pro features page loaded successfully
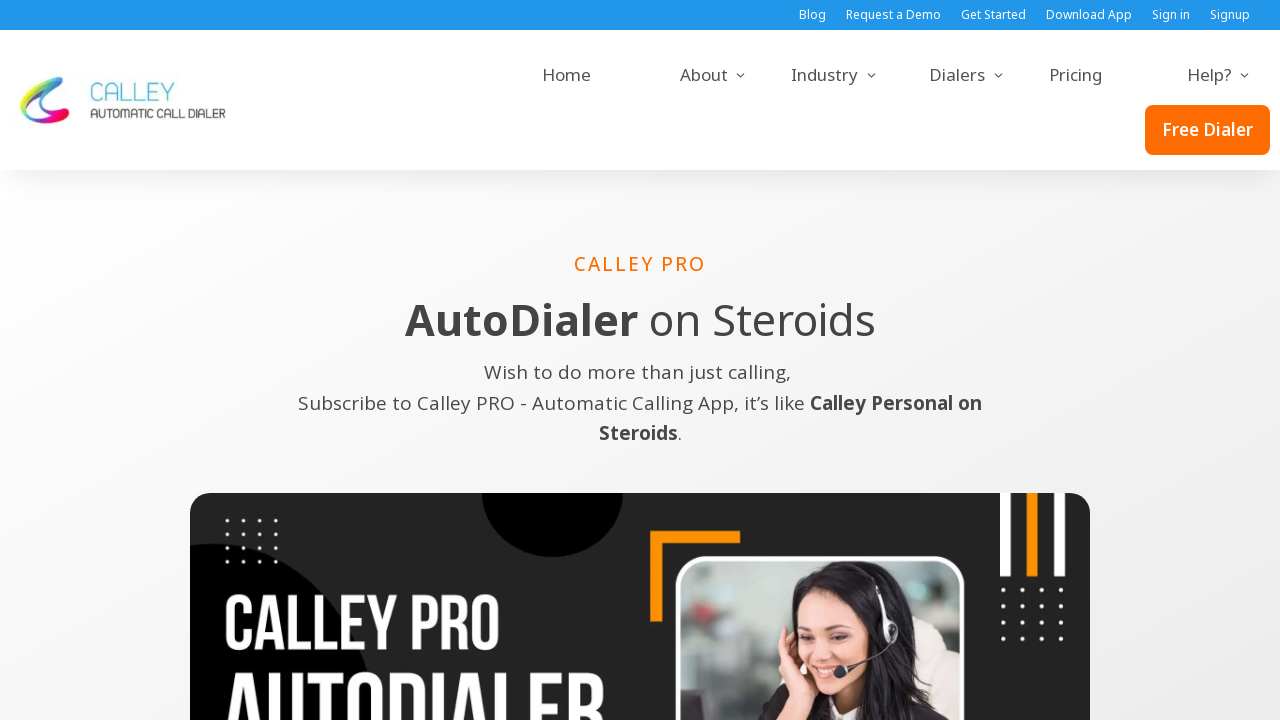

Navigated back to sitemap
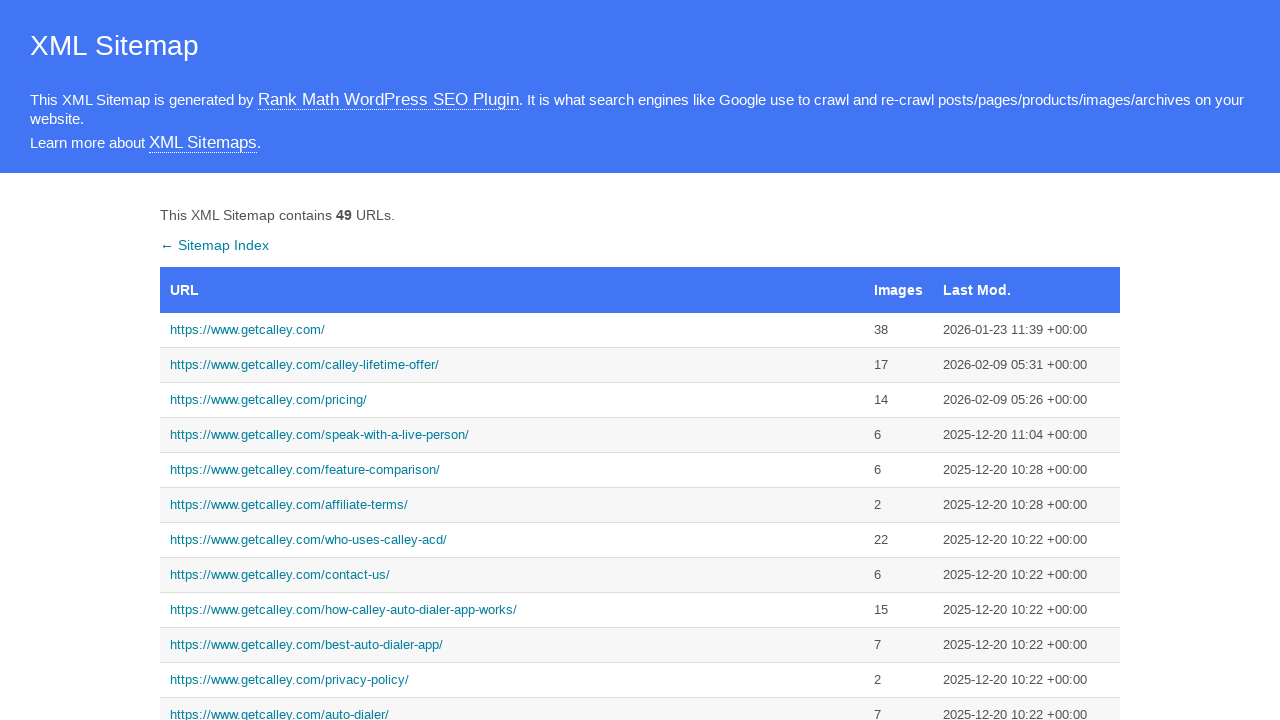

Clicked on best auto dialer app page link at (512, 645) on text=https://www.getcalley.com/best-auto-dialer-app/
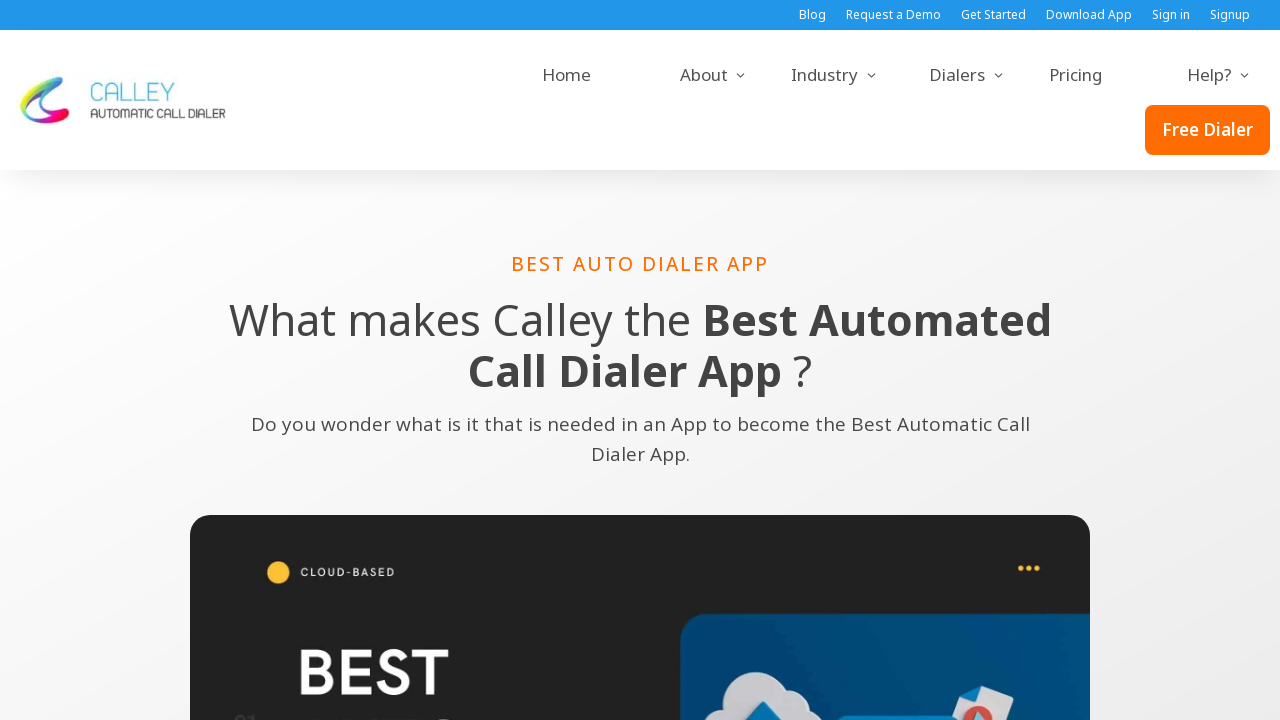

Best auto dialer app page loaded successfully
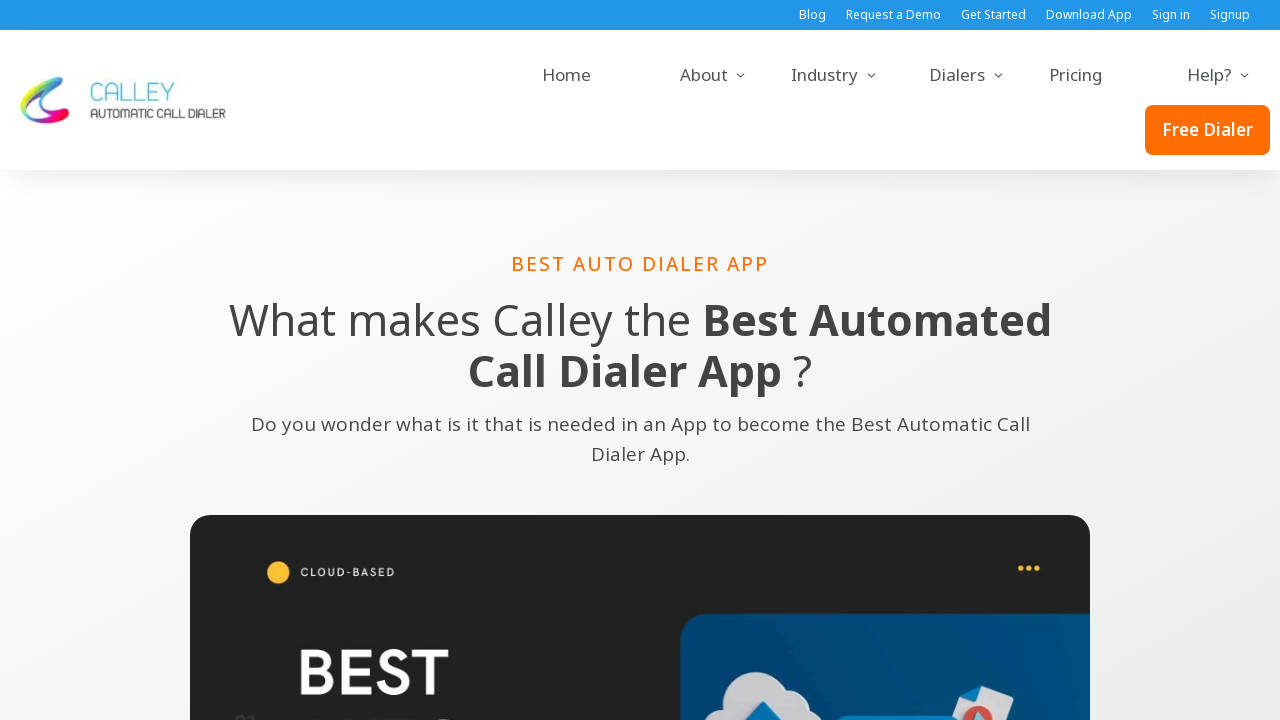

Navigated back to sitemap
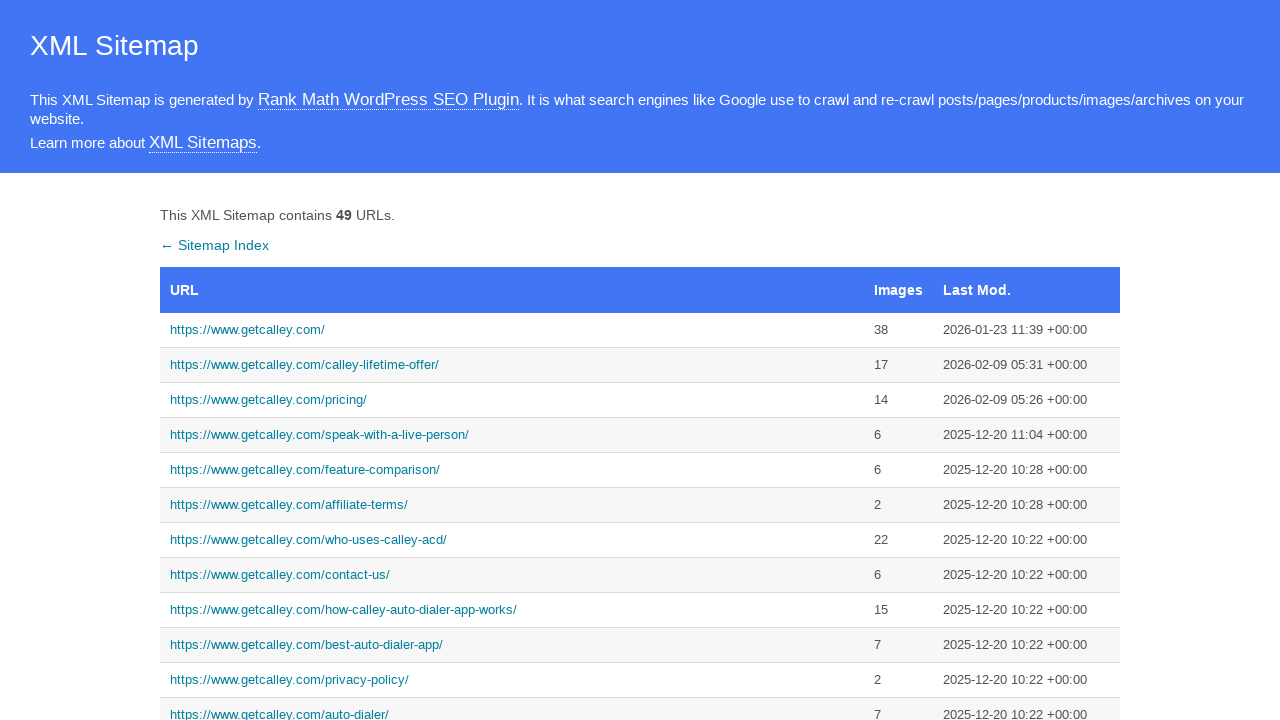

Clicked on how it works page link at (512, 610) on text=https://www.getcalley.com/how-calley-auto-dialer-app-works/
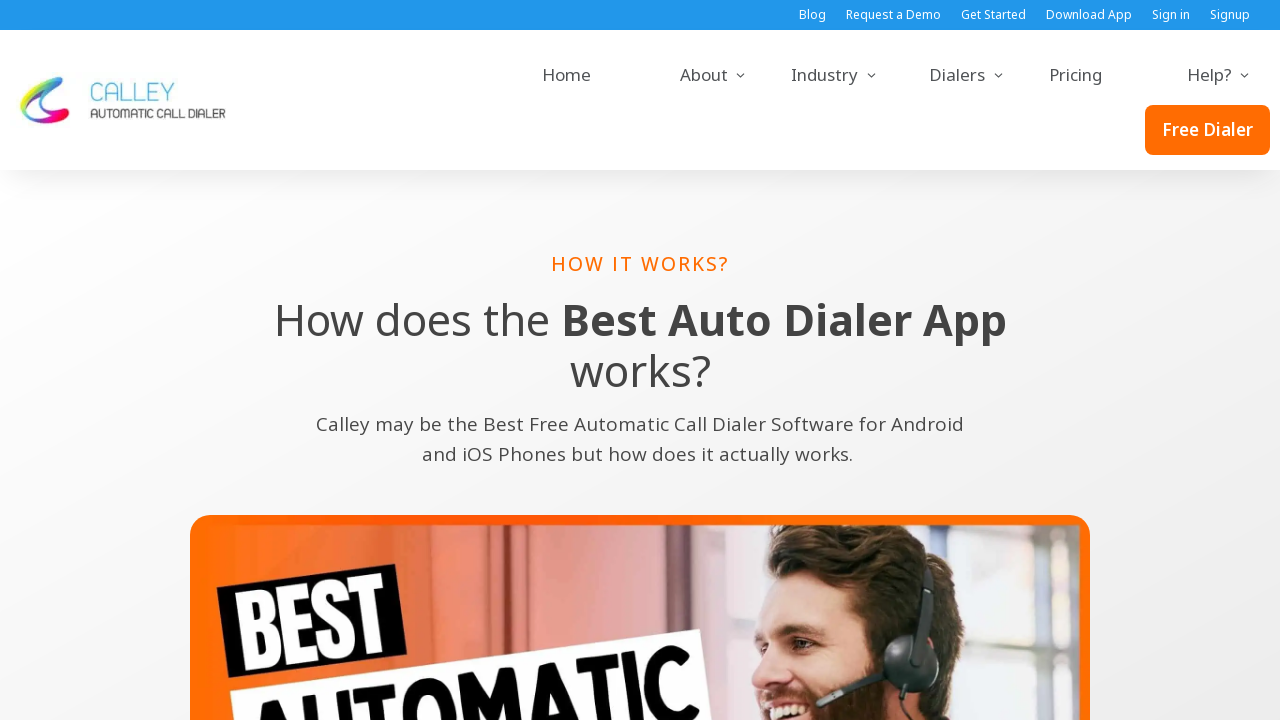

How it works page loaded successfully
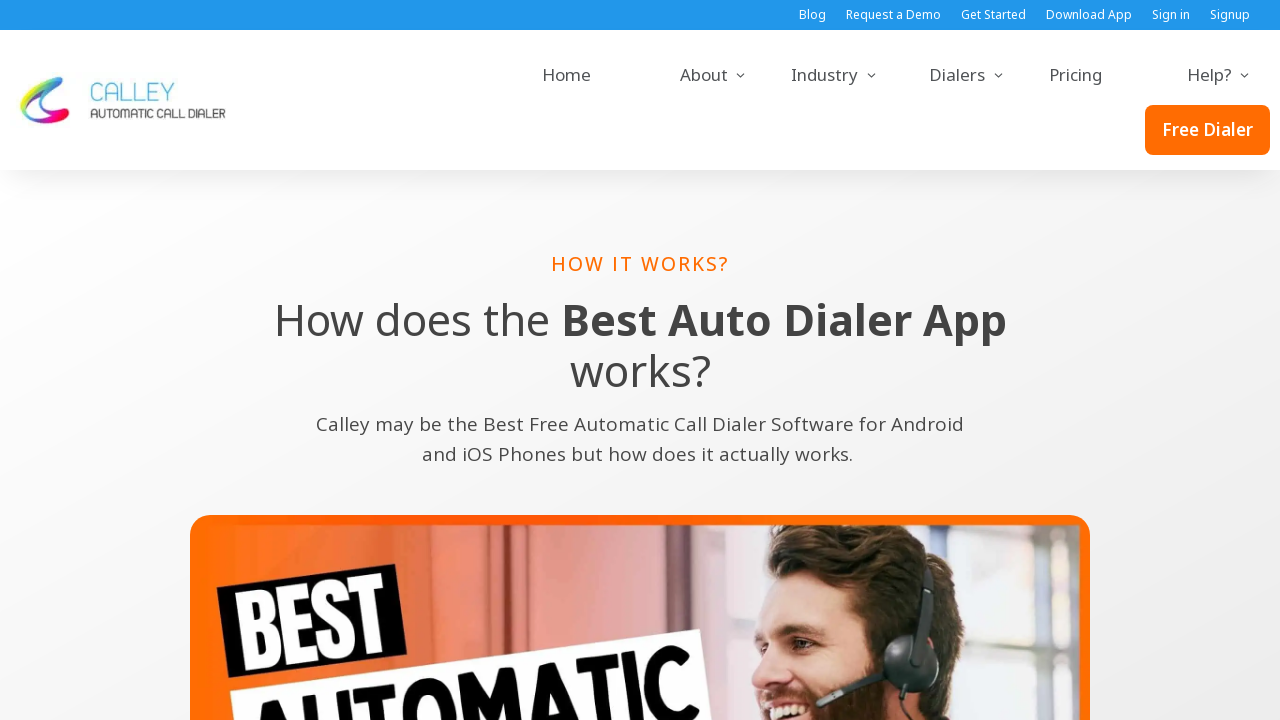

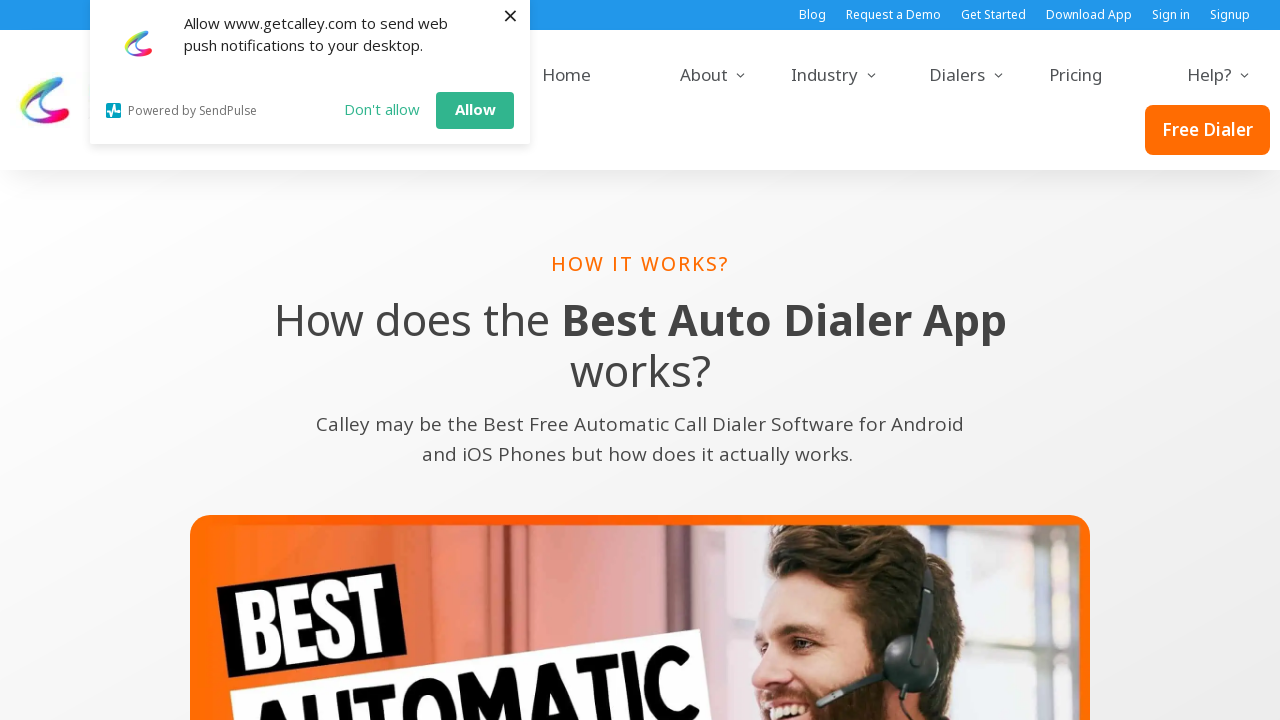